Tests dynamic content loading by clicking a start button and waiting for a hidden element to become visible on the page.

Starting URL: https://the-internet.herokuapp.com/dynamic_loading/1

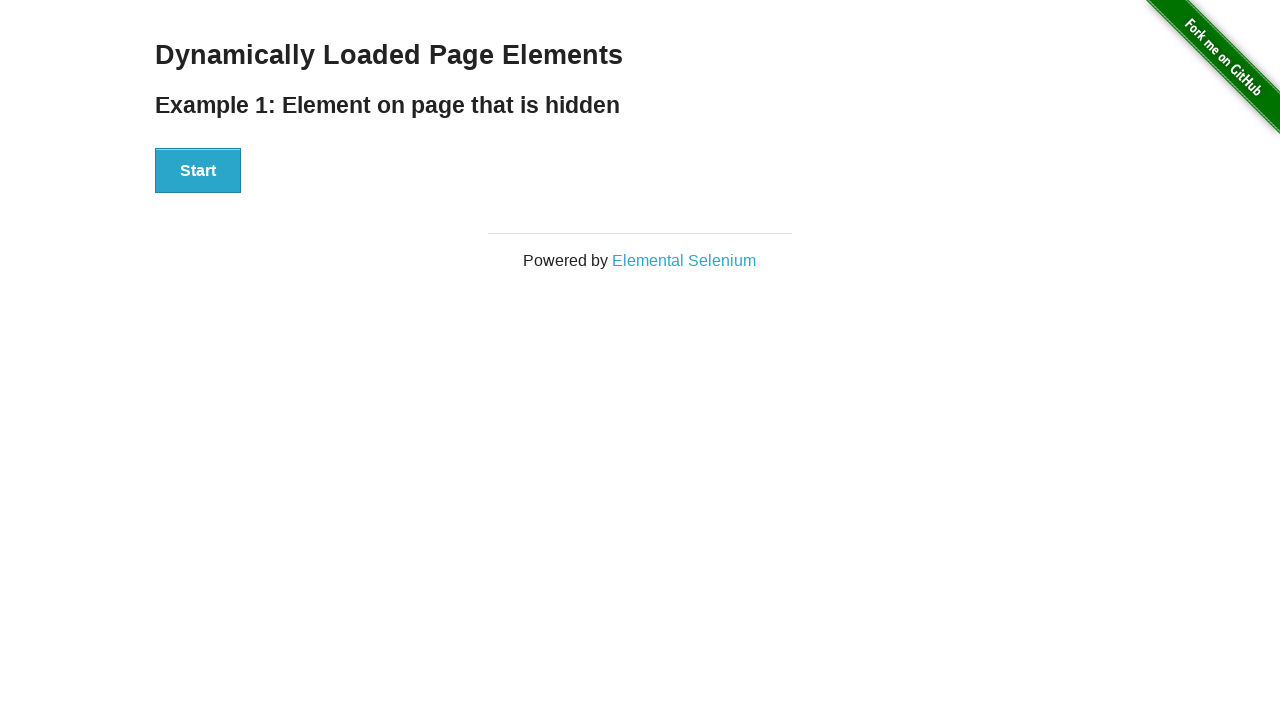

Clicked the Start button to trigger dynamic content loading at (198, 171) on xpath=//div[@id='start']/button
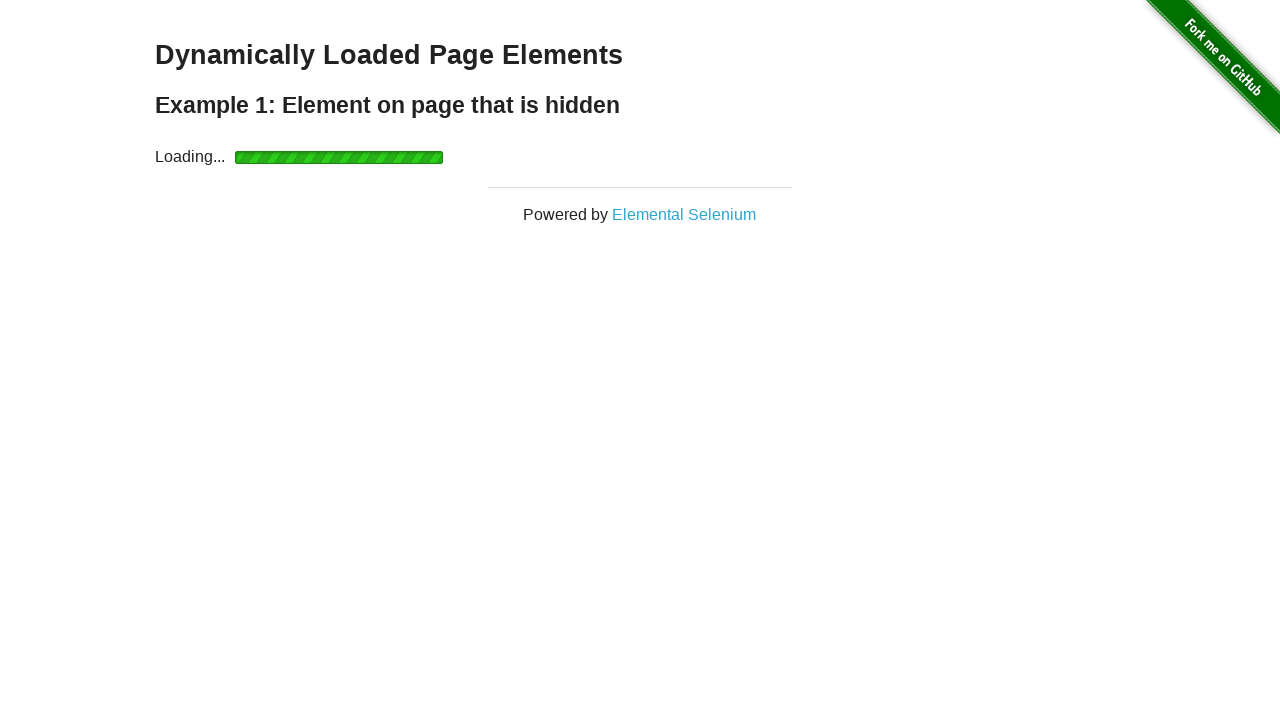

Waited for finish element to become visible
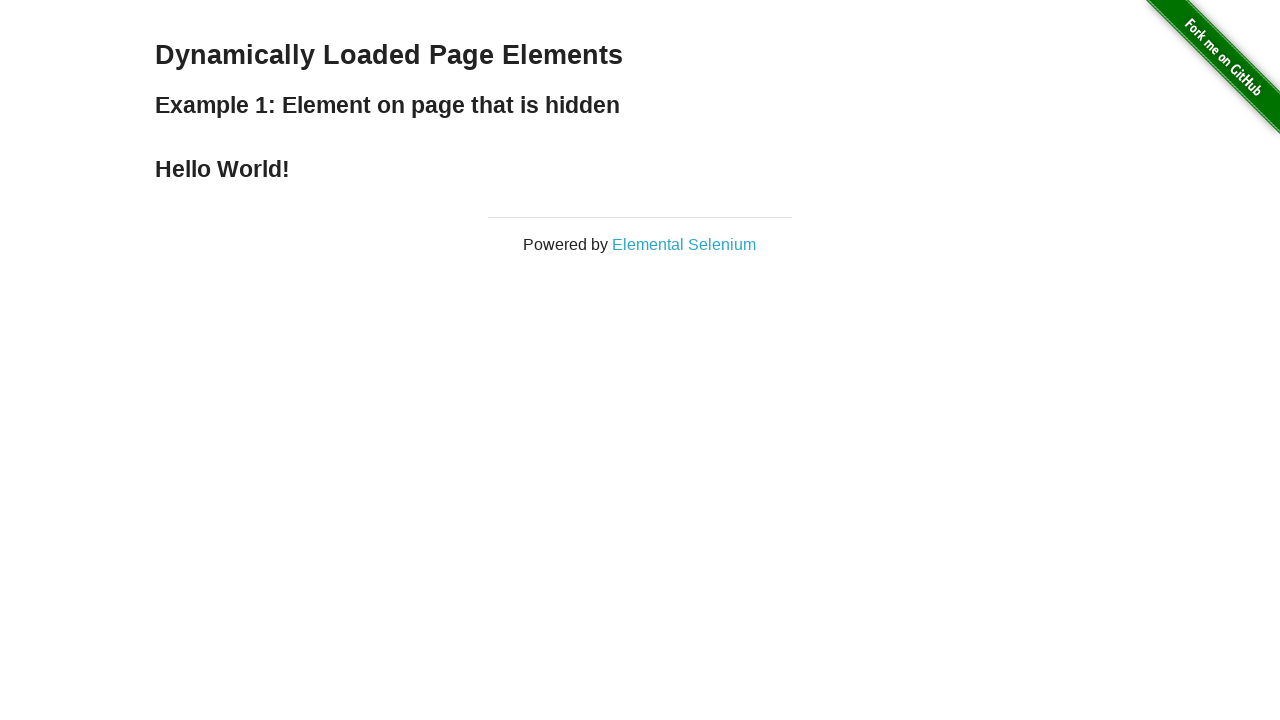

Verified finish element is visible
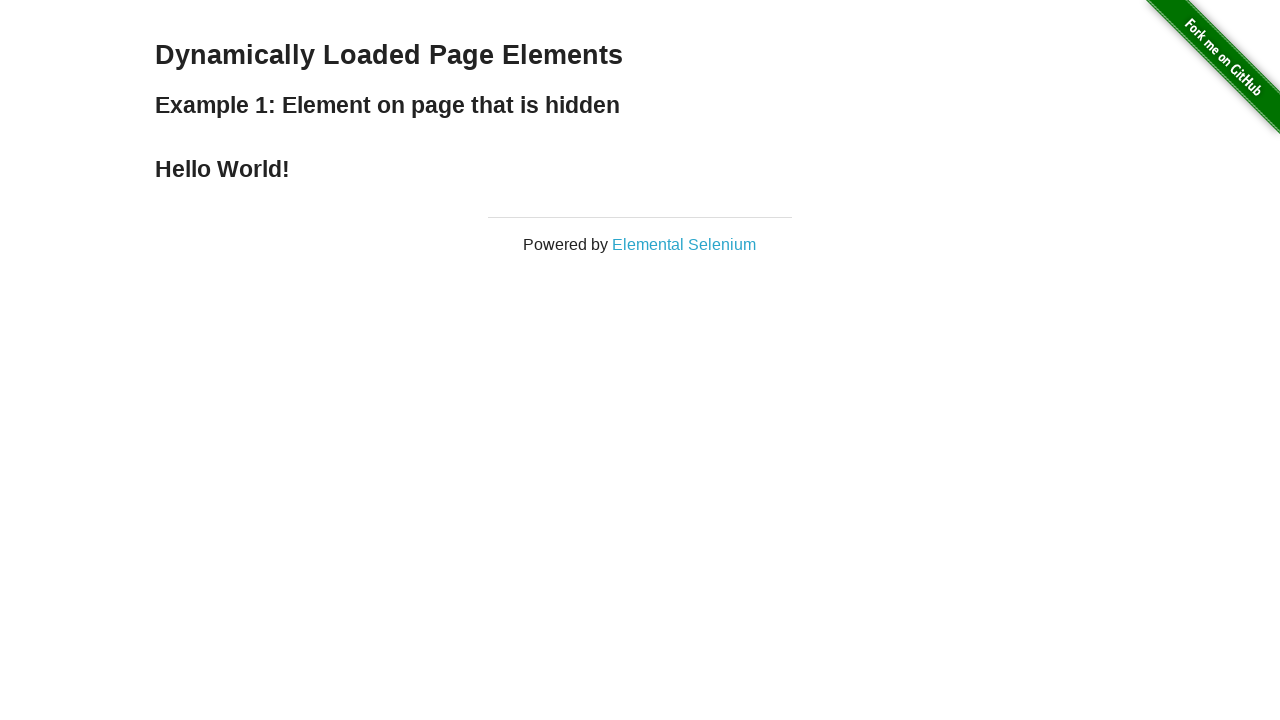

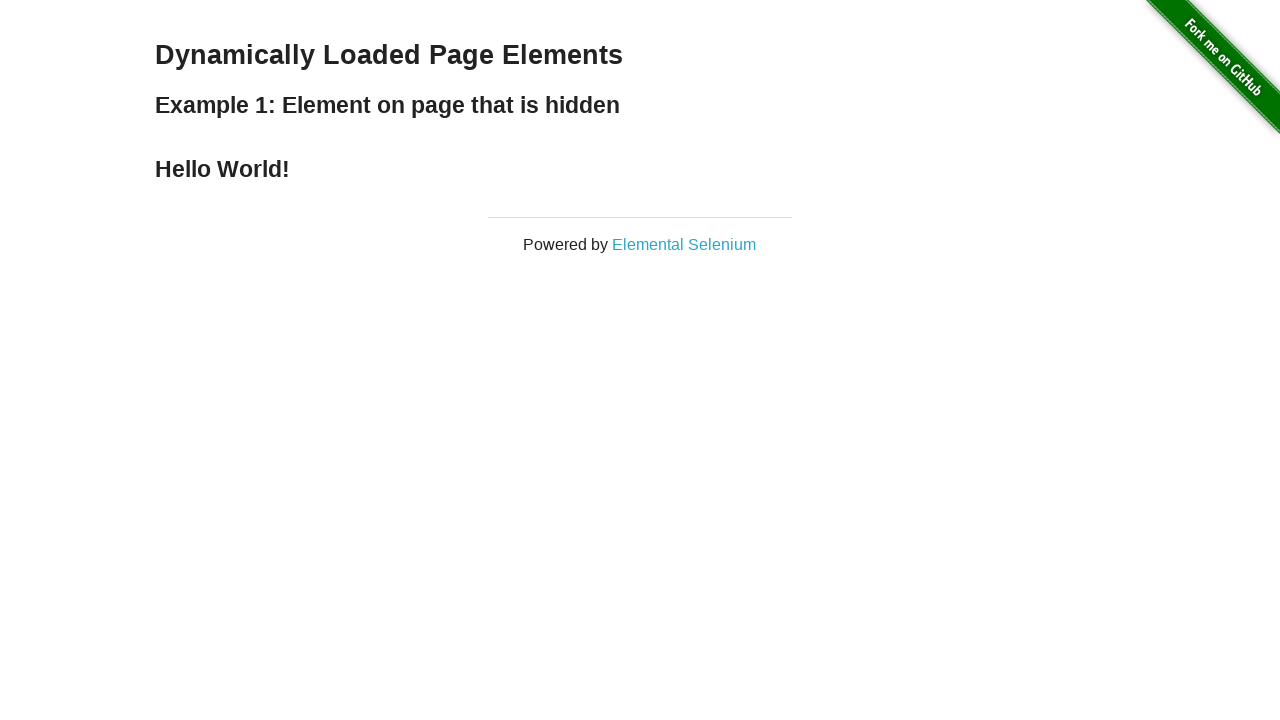